Verifies that the hero section element exists and is displayed on the Famcare homepage

Starting URL: https://famcare.app/

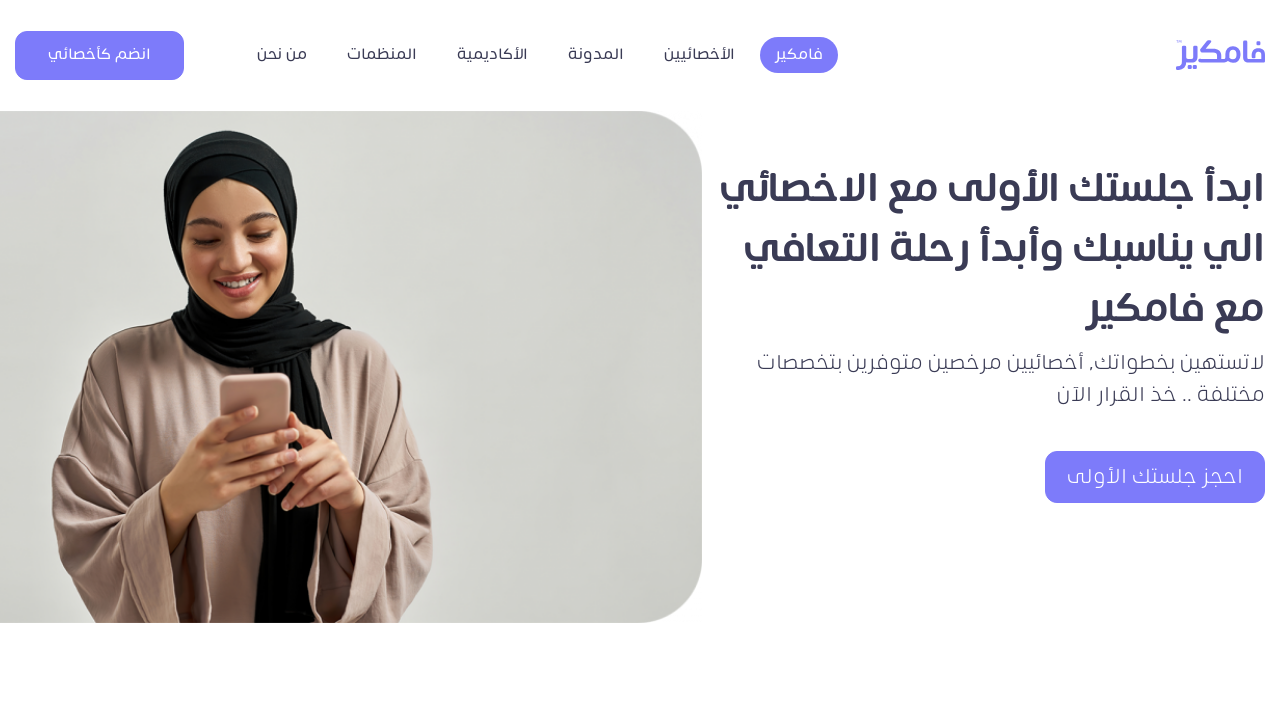

Navigated to Famcare homepage
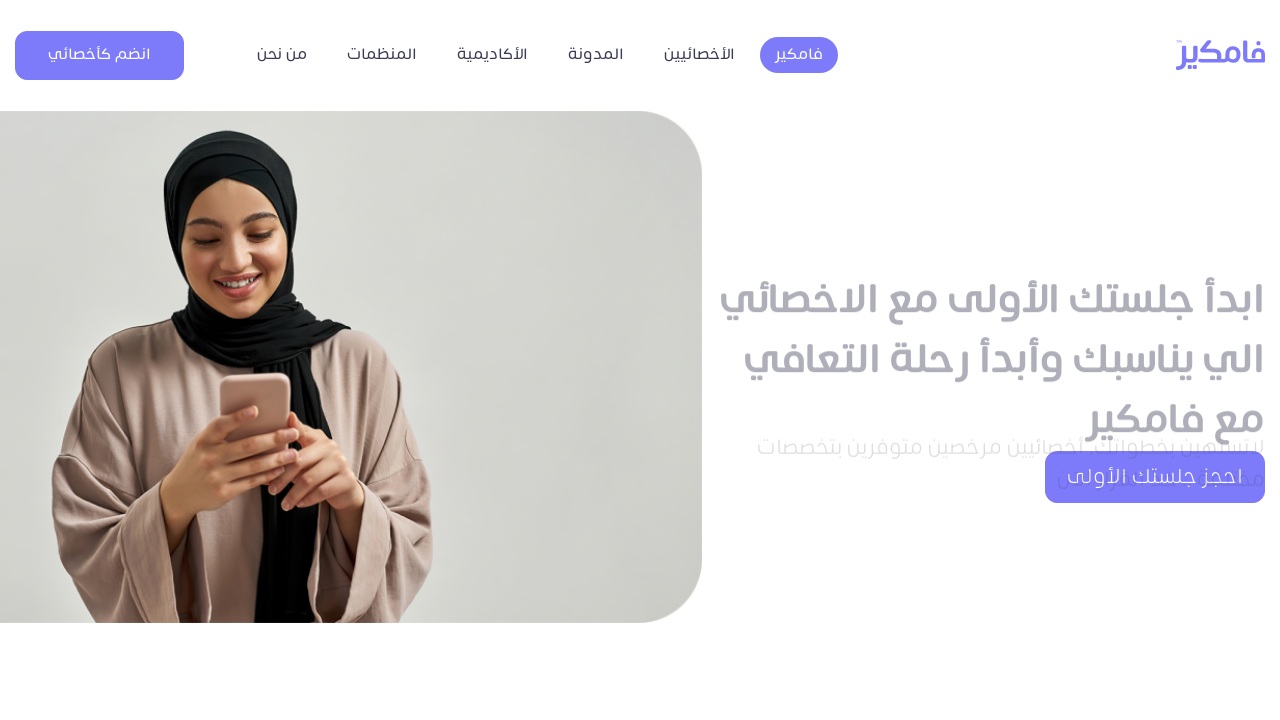

Located hero section element
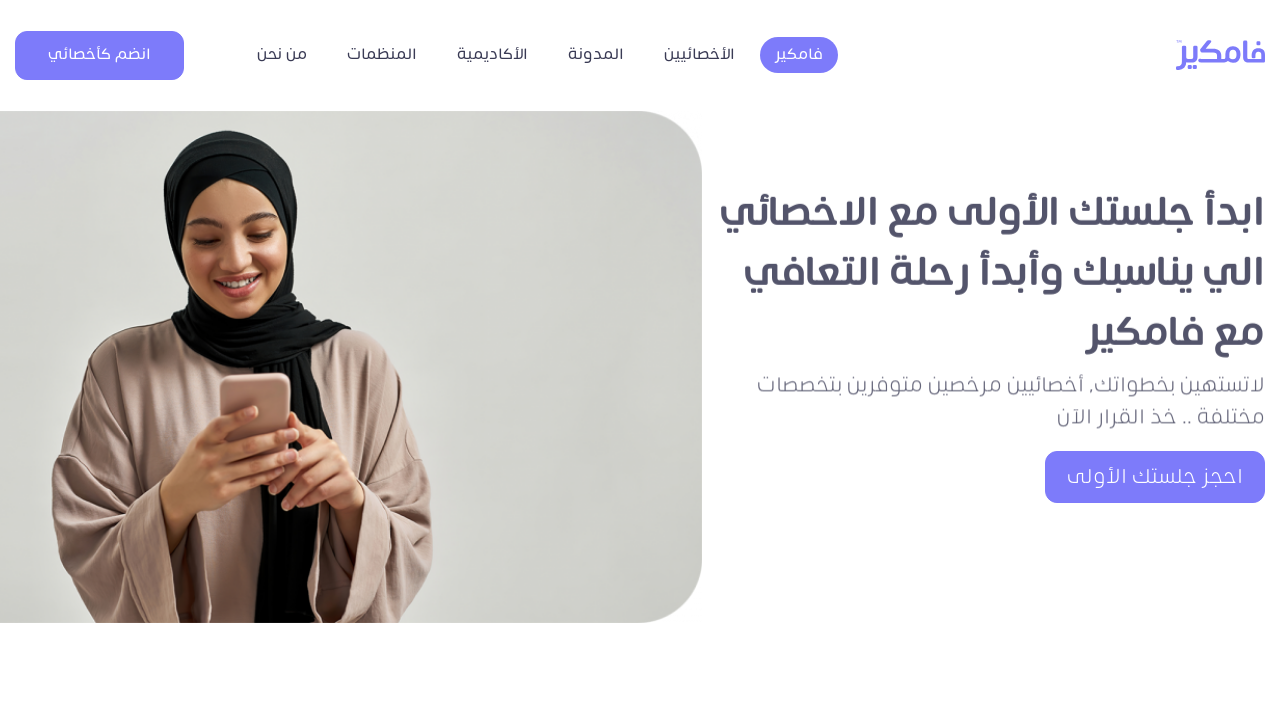

Hero section became visible
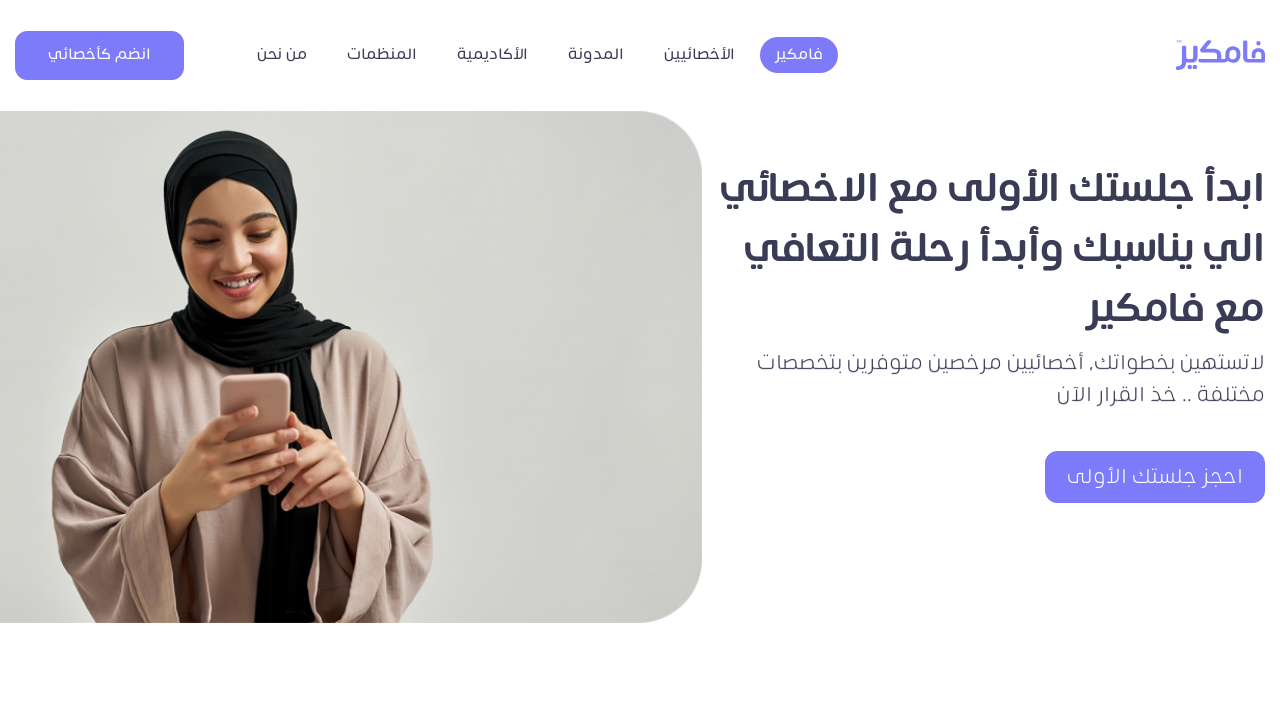

Assertion passed: hero section is displayed
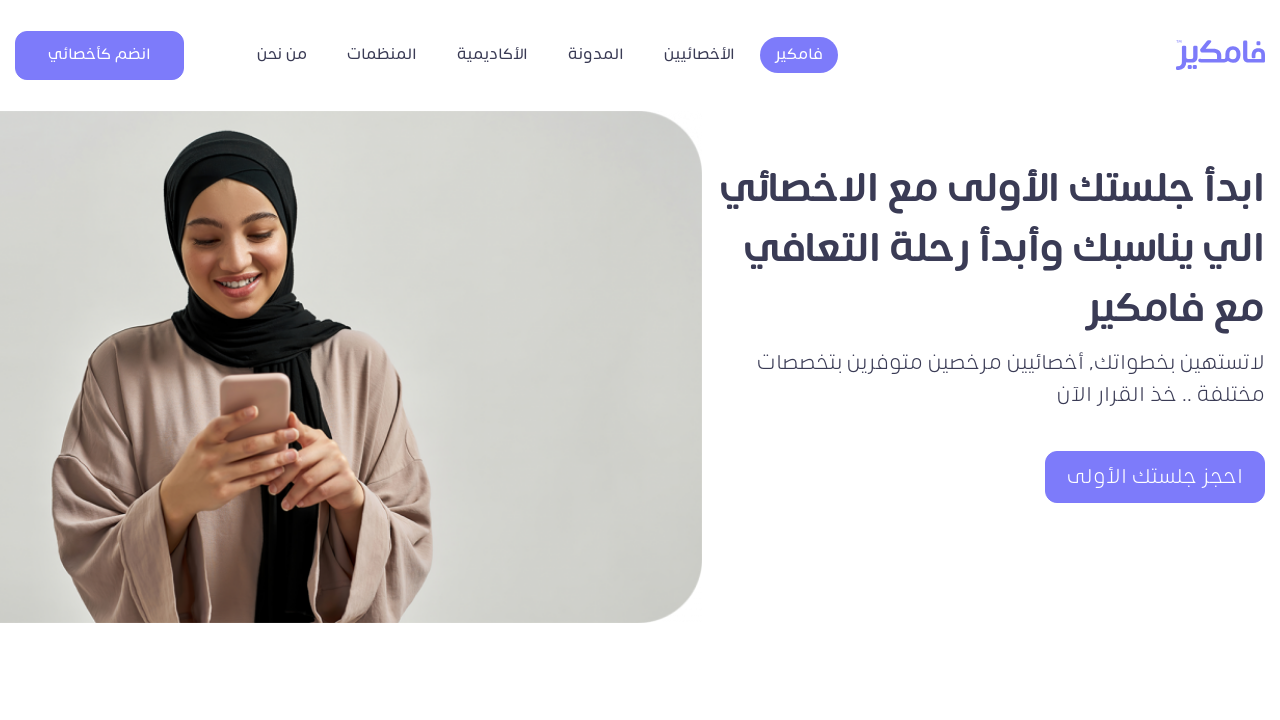

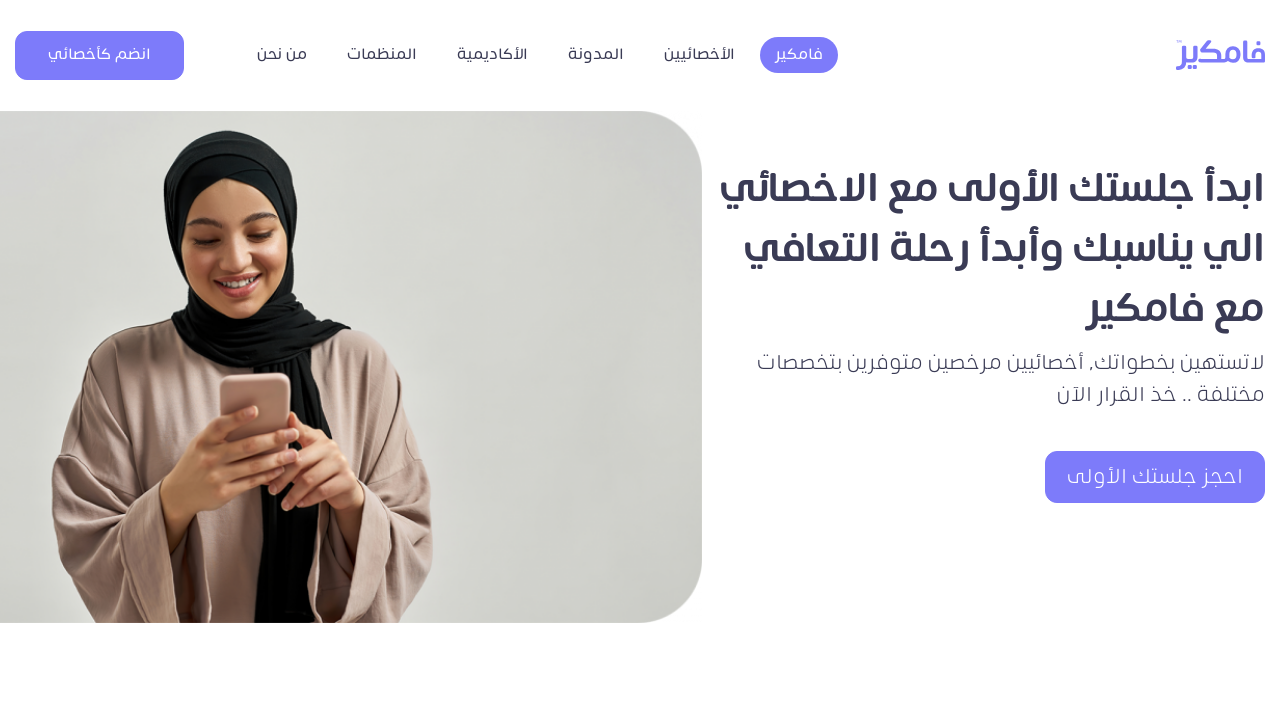